Tests the sorting algorithms page by clicking on the Sorting Algorithms link, entering a list of numbers in the input field, clicking the add button, and handling any alert that appears.

Starting URL: https://gcallah.github.io/Algocynfas/

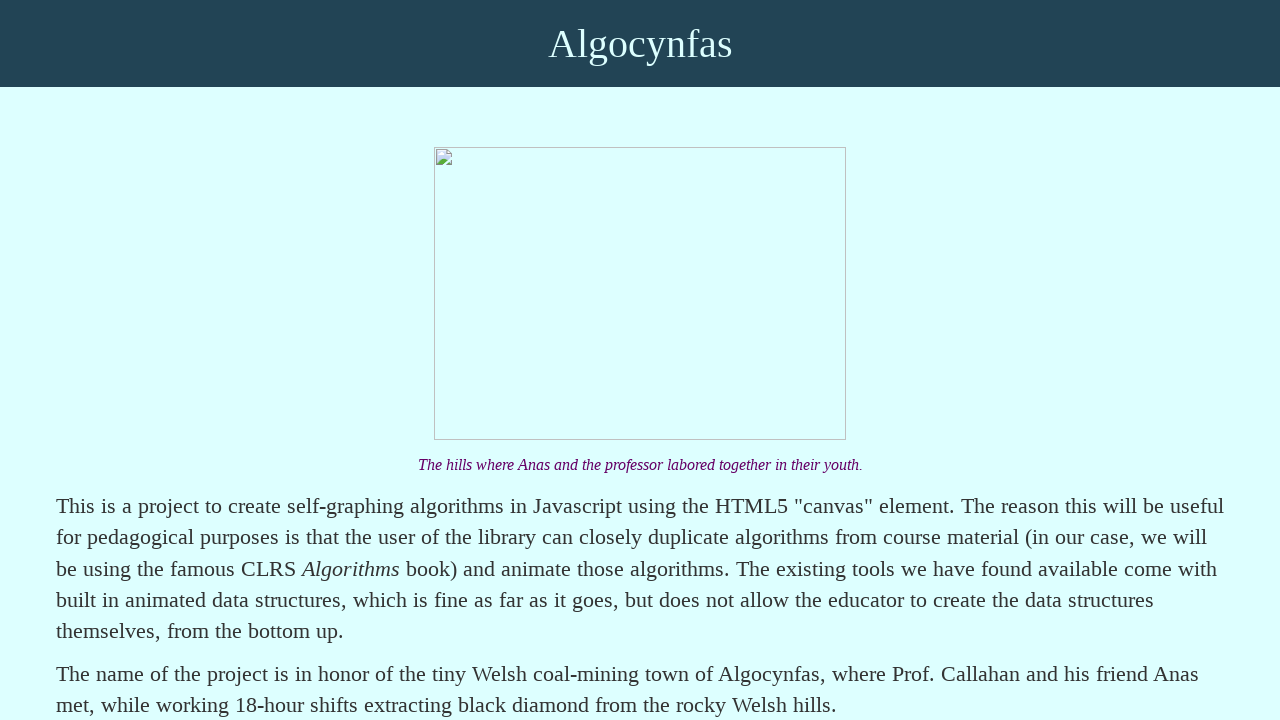

Clicked on the Sorting Algorithms link at (197, 360) on text=Sorting Algorithms
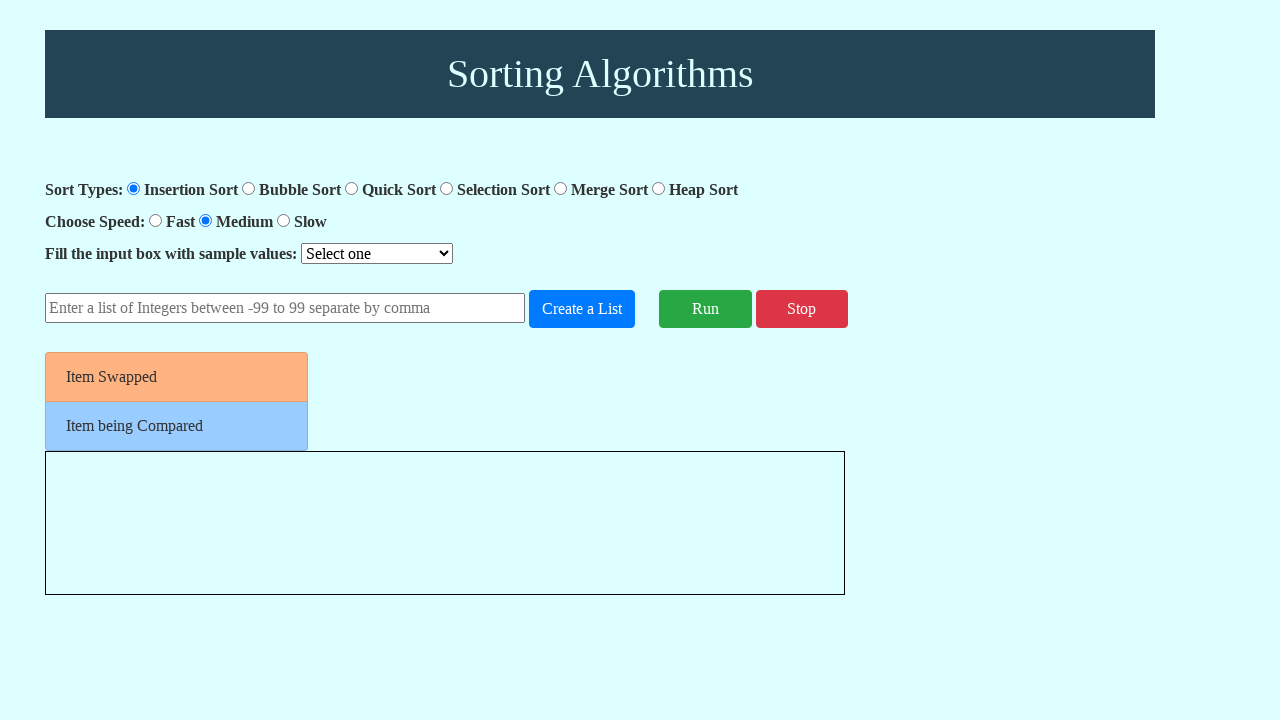

Waited for the number input field to be available
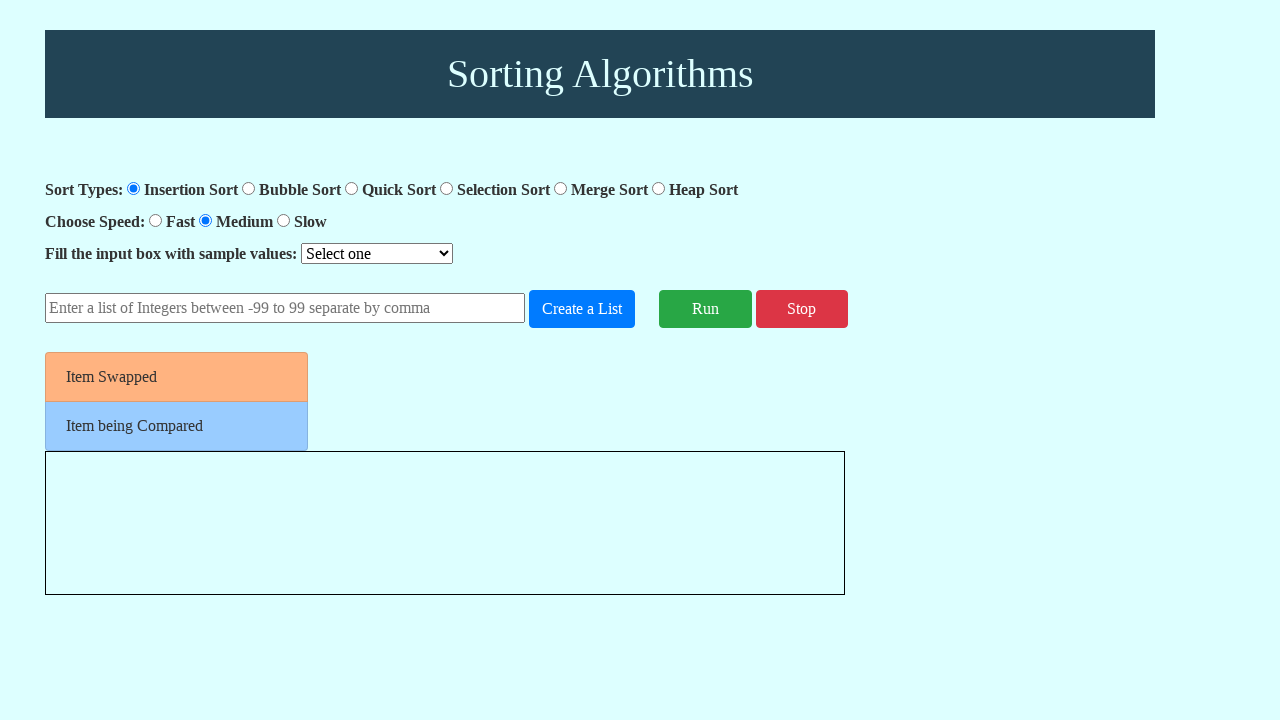

Filled the number input field with '42,17,-33,78,5,91' on #number-input
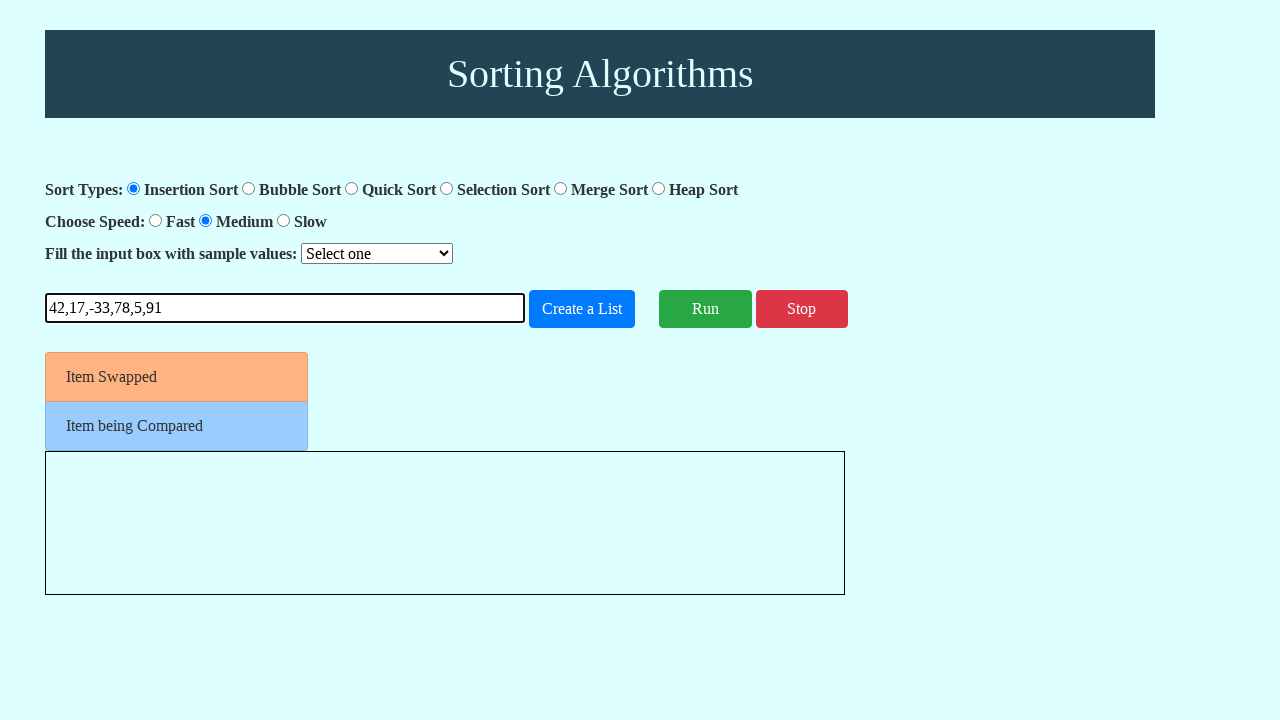

Clicked the add number button at (582, 309) on #add-number-button
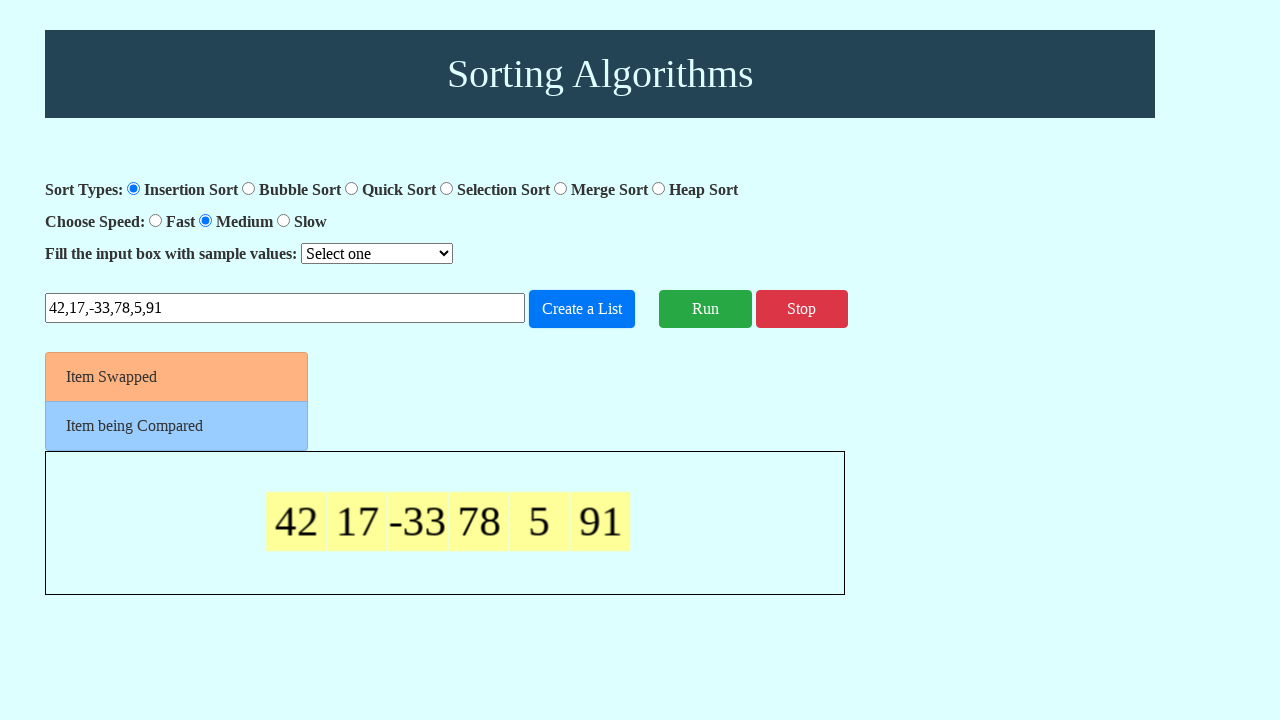

Set up alert handler to accept any dialogs
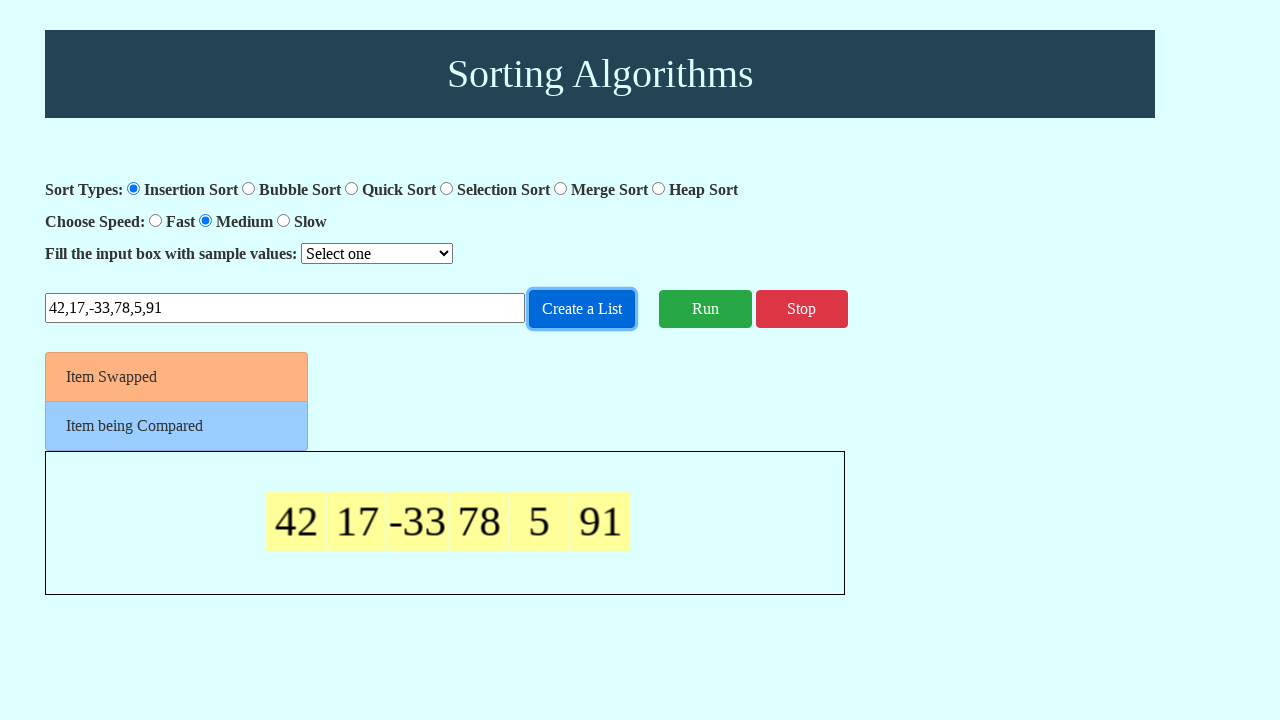

Waited 500ms for any alert to appear and be handled
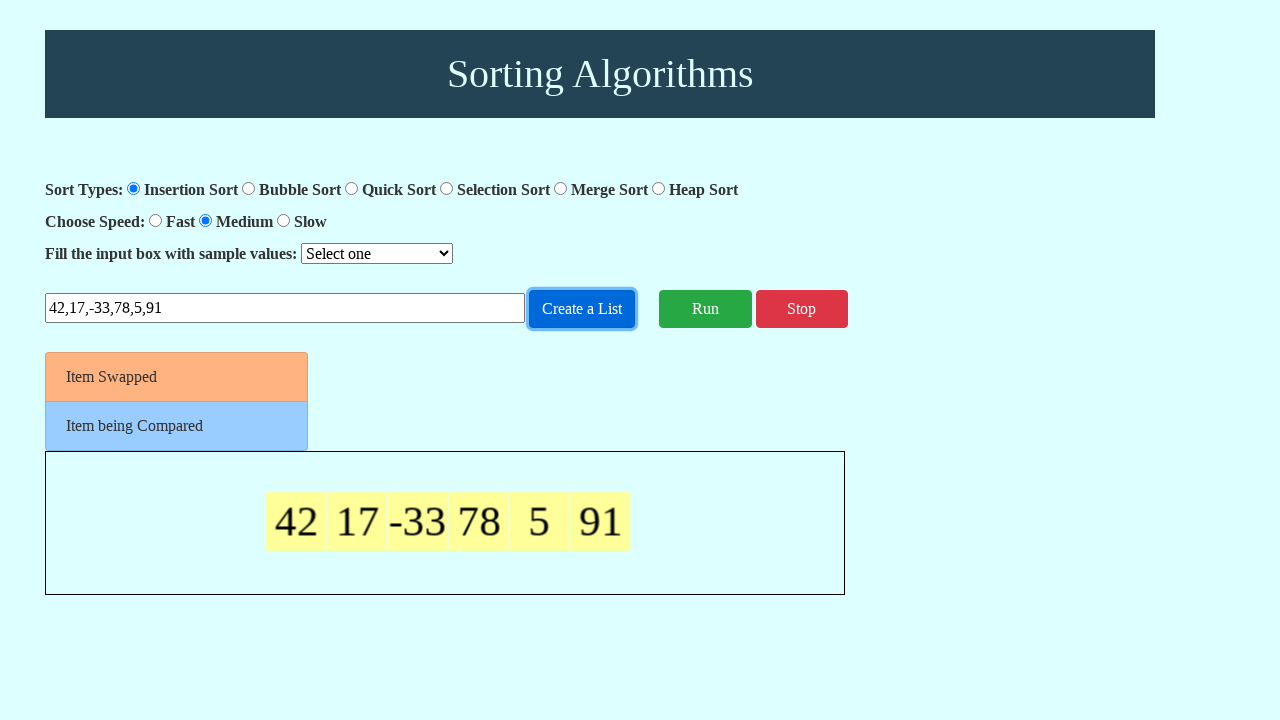

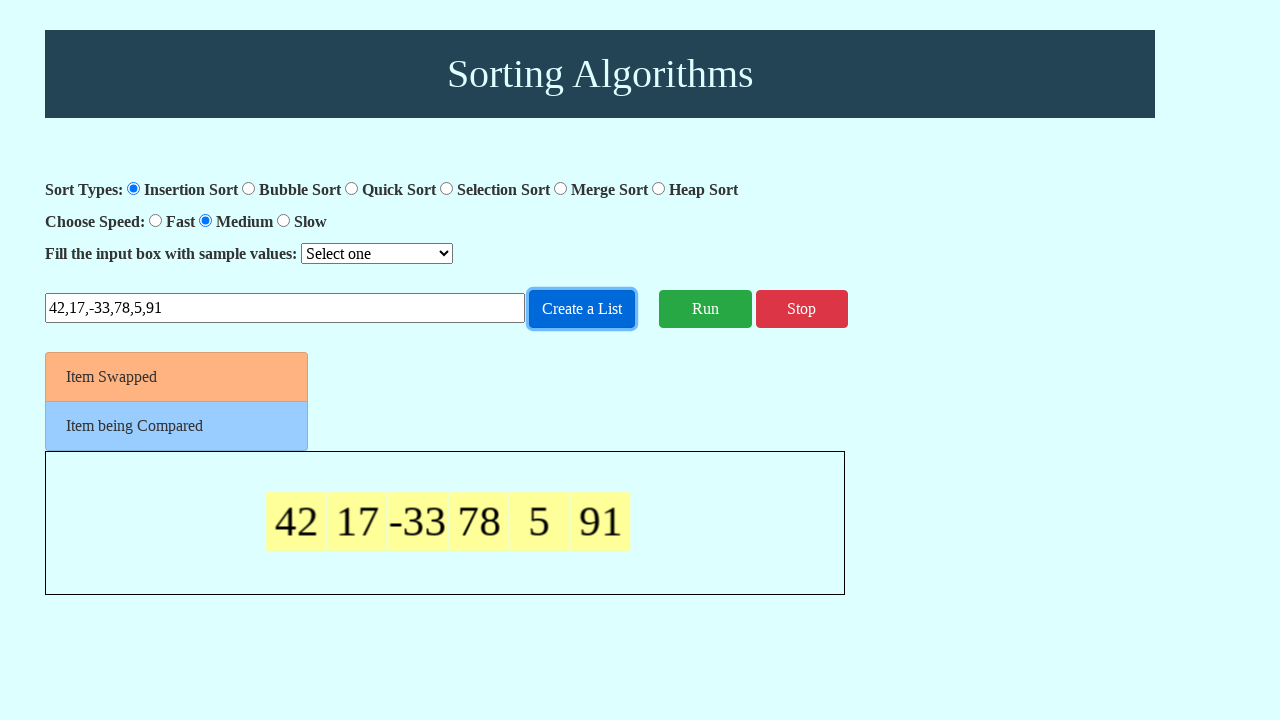